Tests clearing the complete state of all items by checking and then unchecking the toggle all checkbox

Starting URL: https://demo.playwright.dev/todomvc

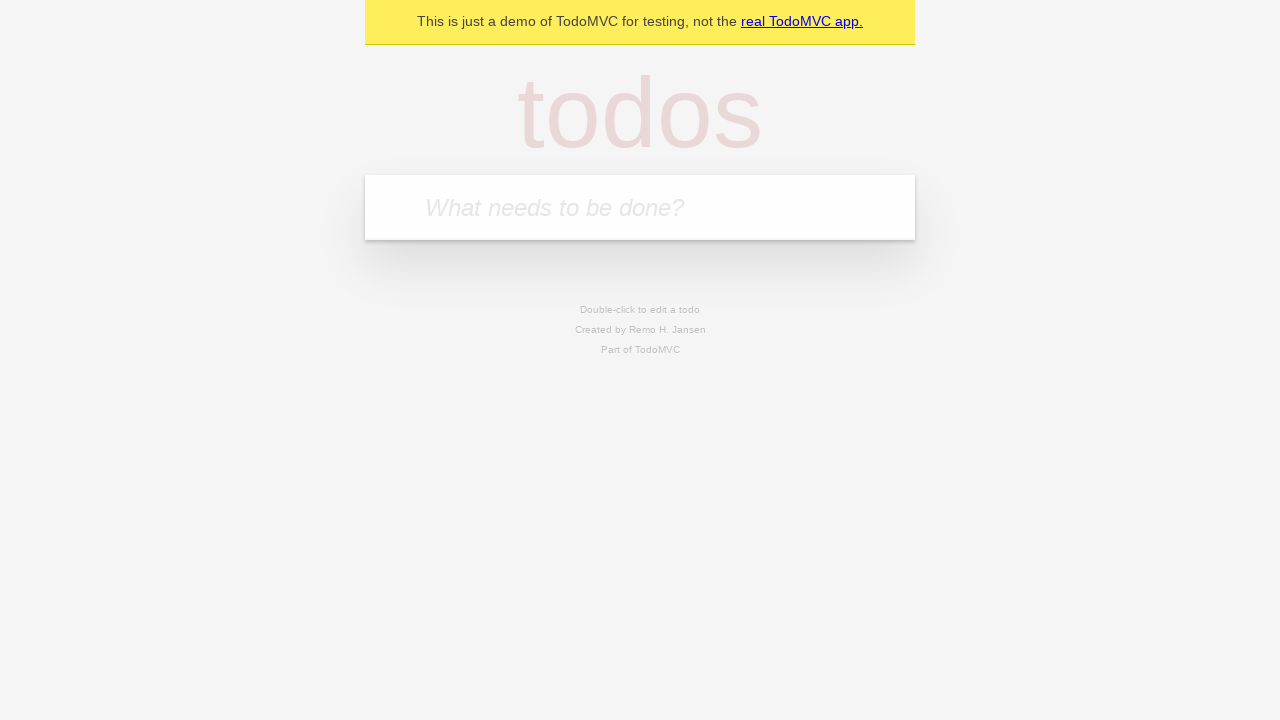

Filled todo input with 'buy some cheese' on internal:attr=[placeholder="What needs to be done?"i]
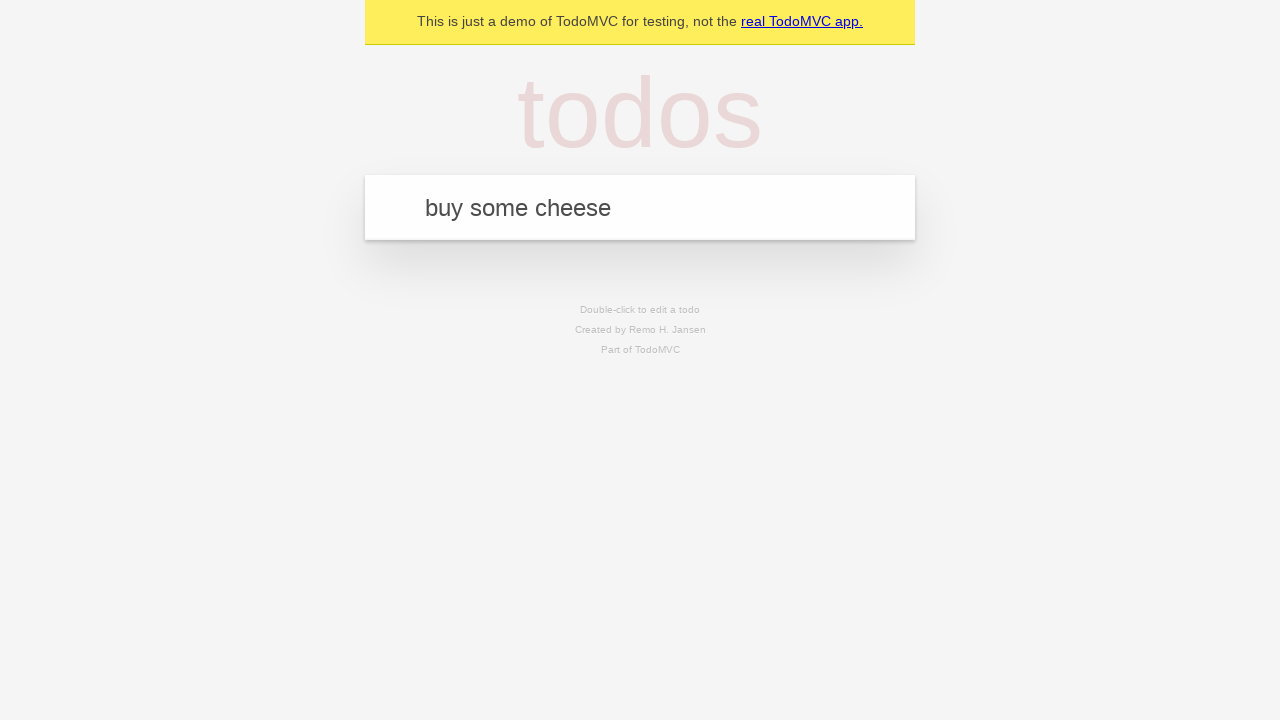

Pressed Enter to add first todo on internal:attr=[placeholder="What needs to be done?"i]
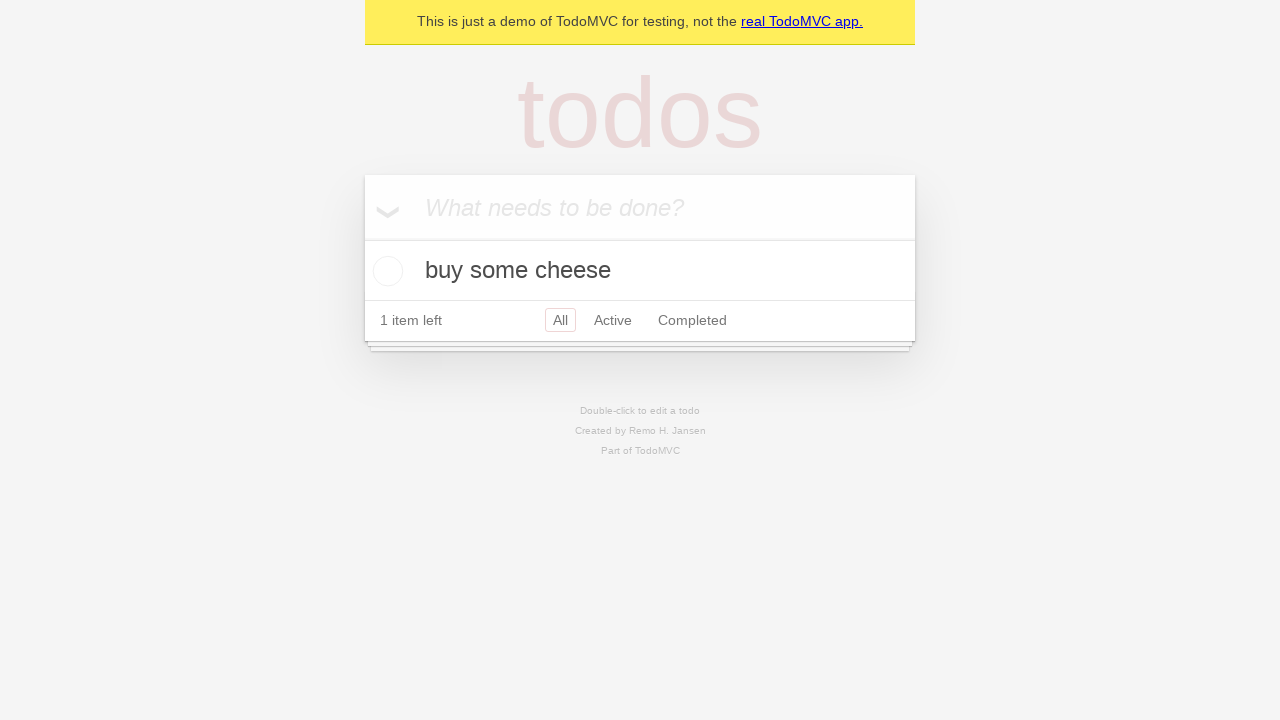

Filled todo input with 'feed the cat' on internal:attr=[placeholder="What needs to be done?"i]
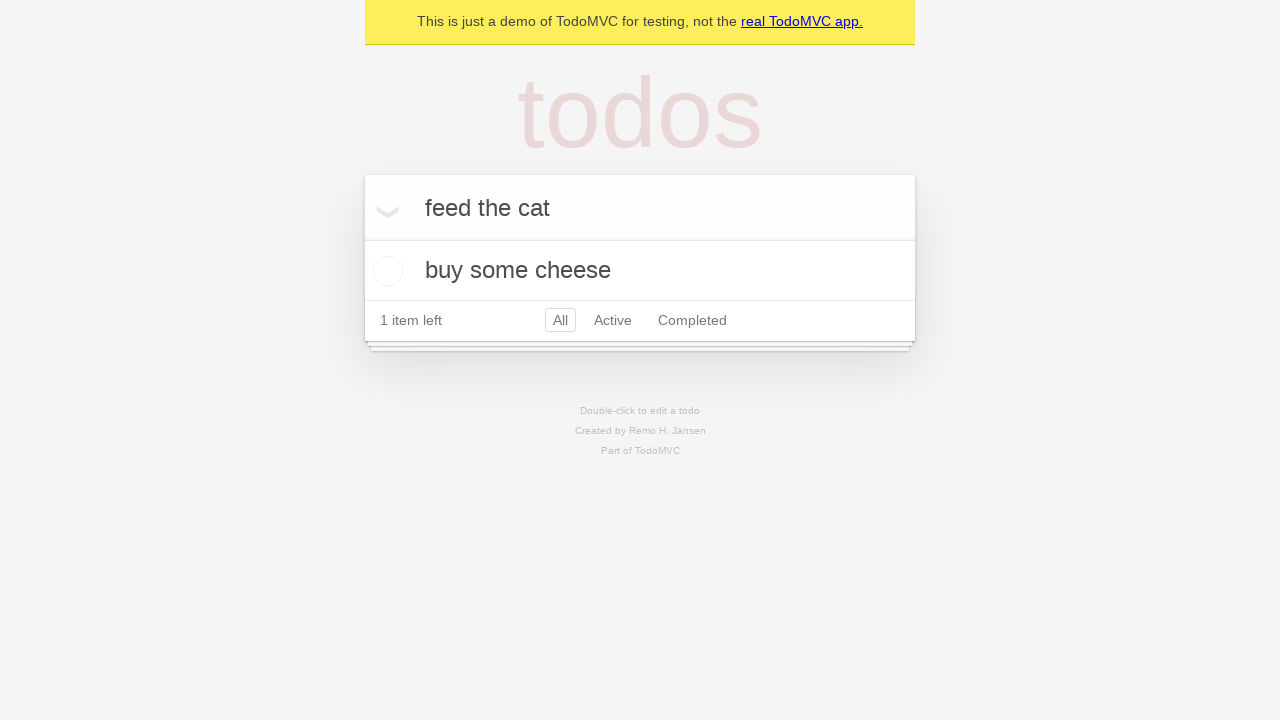

Pressed Enter to add second todo on internal:attr=[placeholder="What needs to be done?"i]
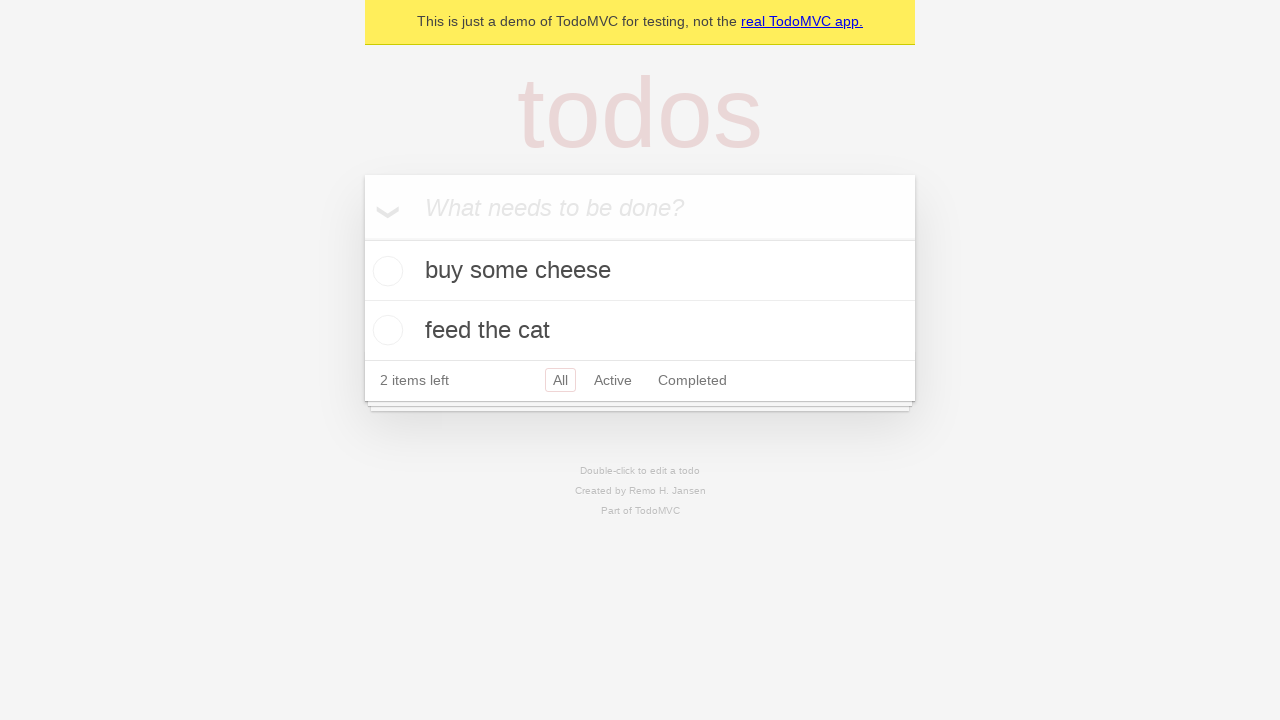

Filled todo input with 'book a doctors appointment' on internal:attr=[placeholder="What needs to be done?"i]
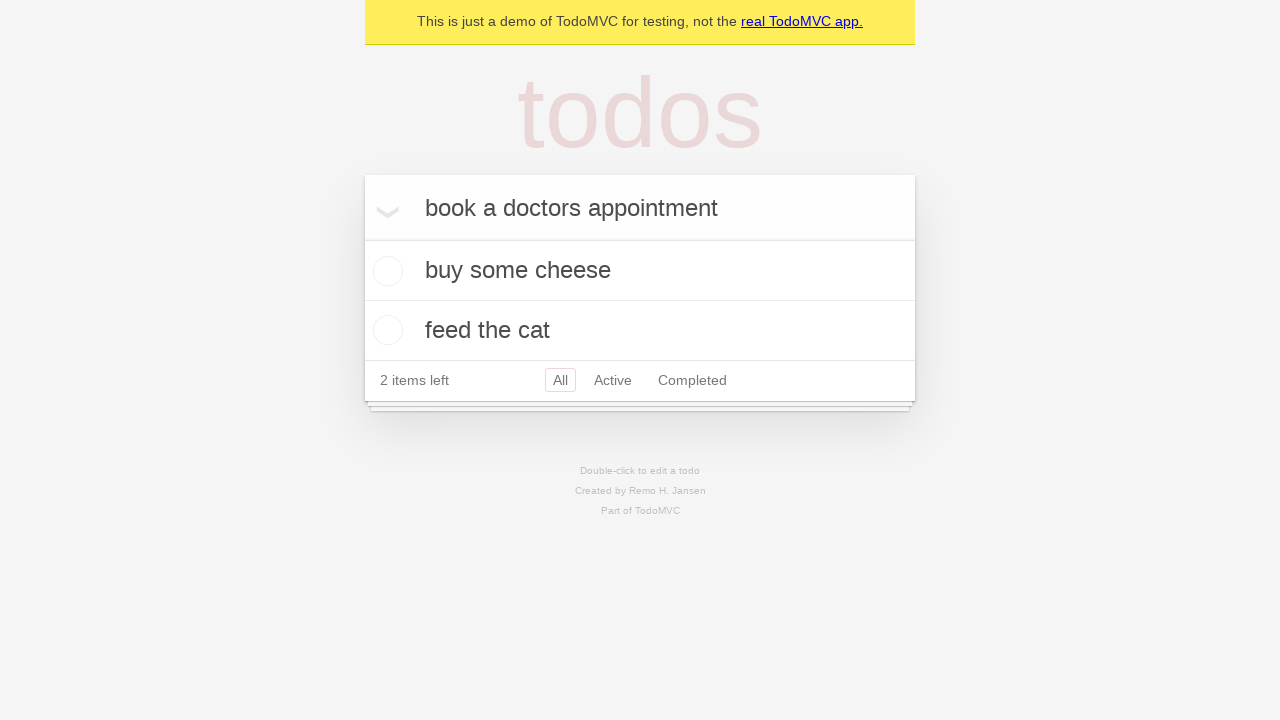

Pressed Enter to add third todo on internal:attr=[placeholder="What needs to be done?"i]
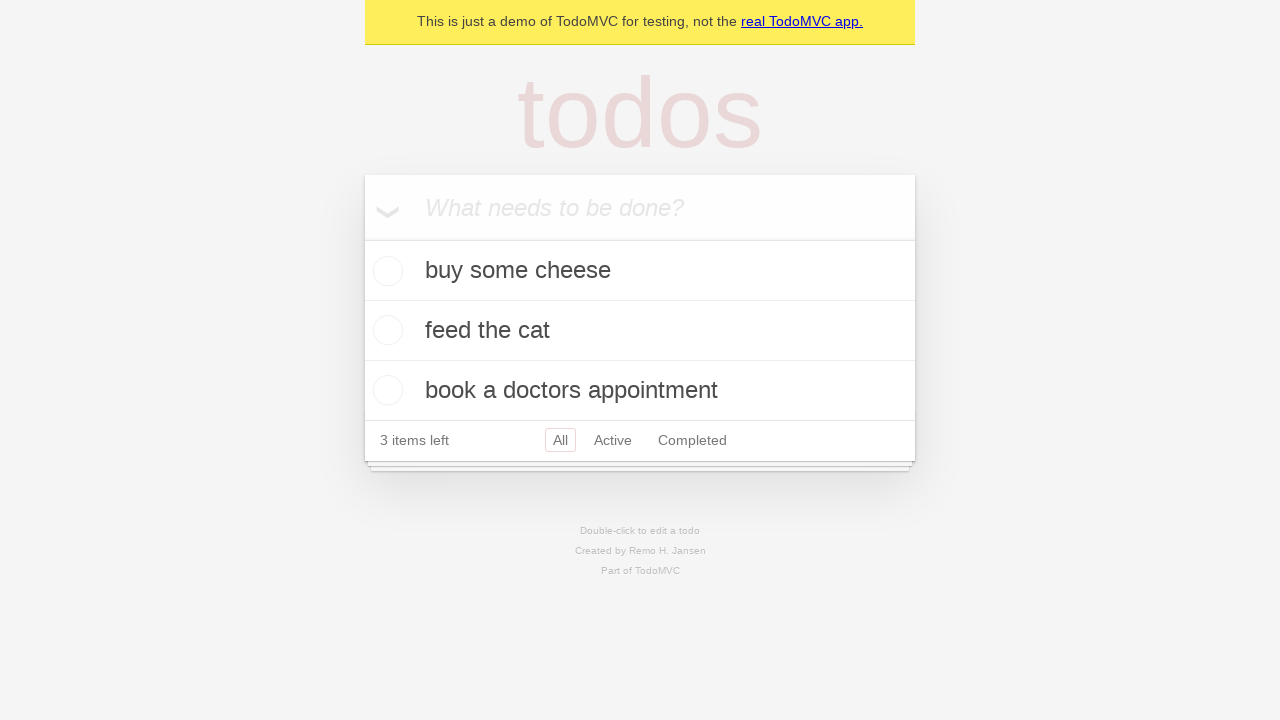

Checked 'Mark all as complete' toggle to mark all todos as complete at (362, 238) on internal:label="Mark all as complete"i
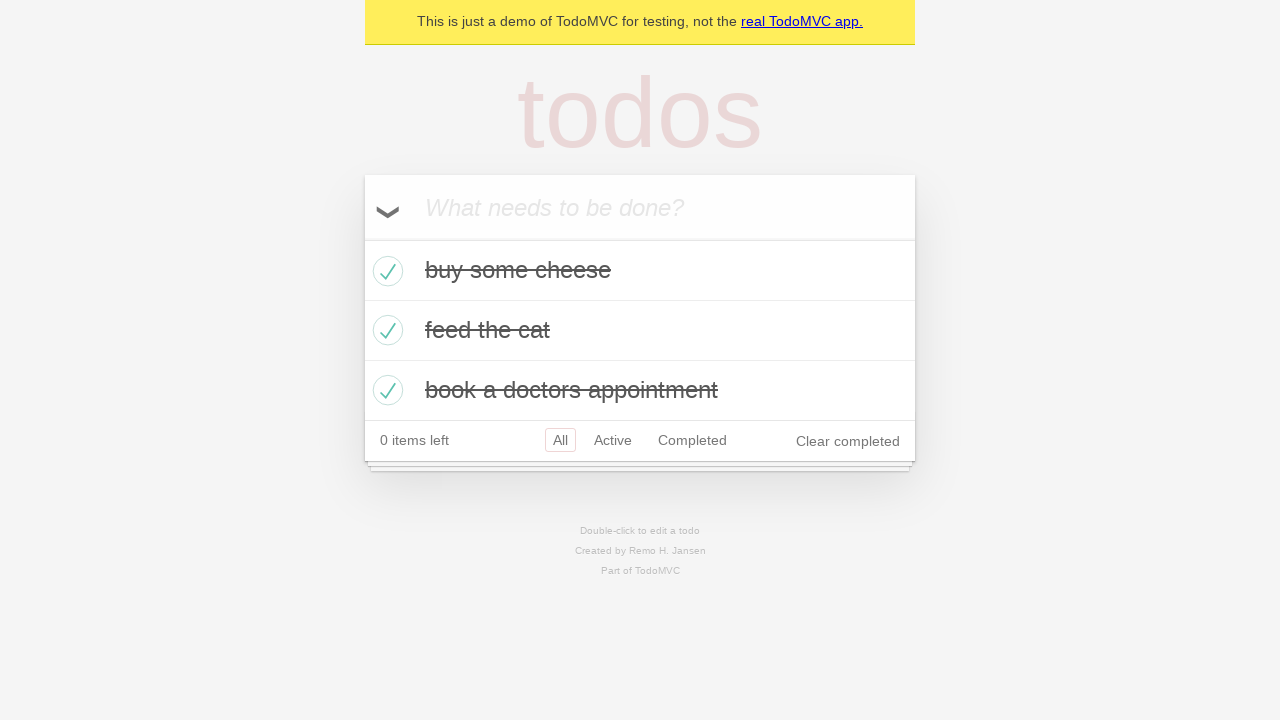

Unchecked 'Mark all as complete' toggle to clear all todos' complete state at (362, 238) on internal:label="Mark all as complete"i
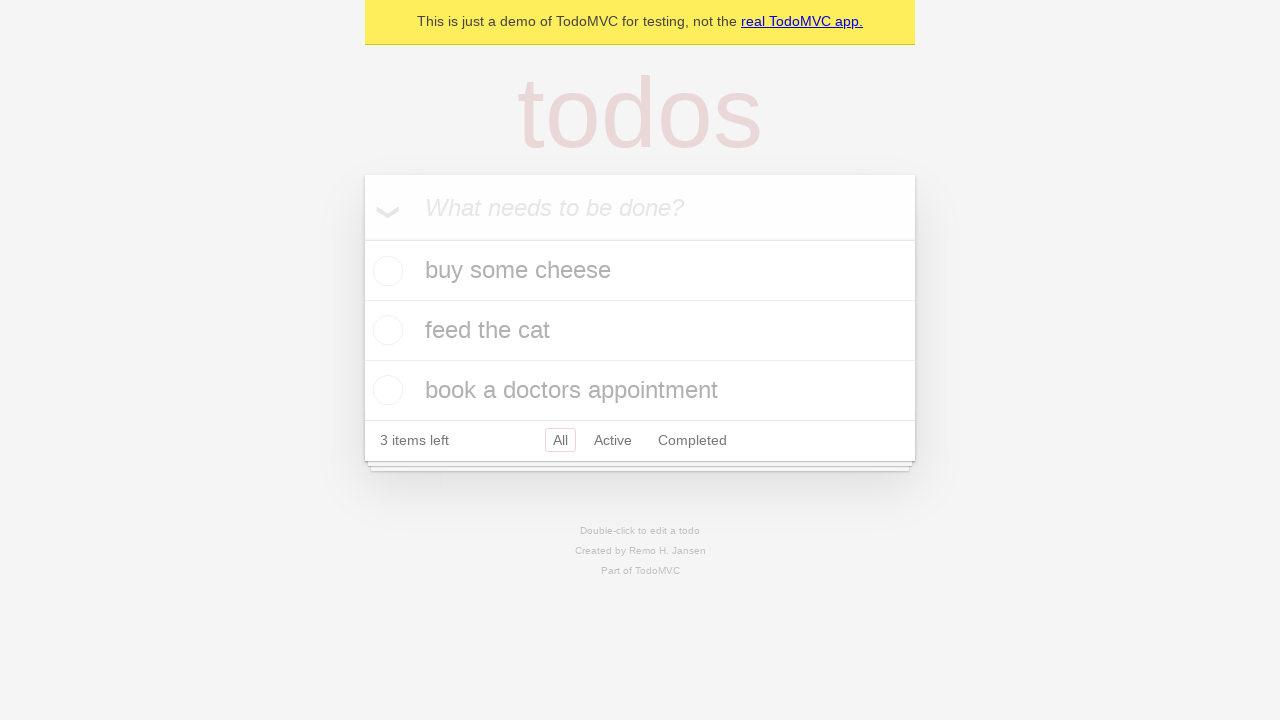

Waited for todo items to be present in uncompleted state
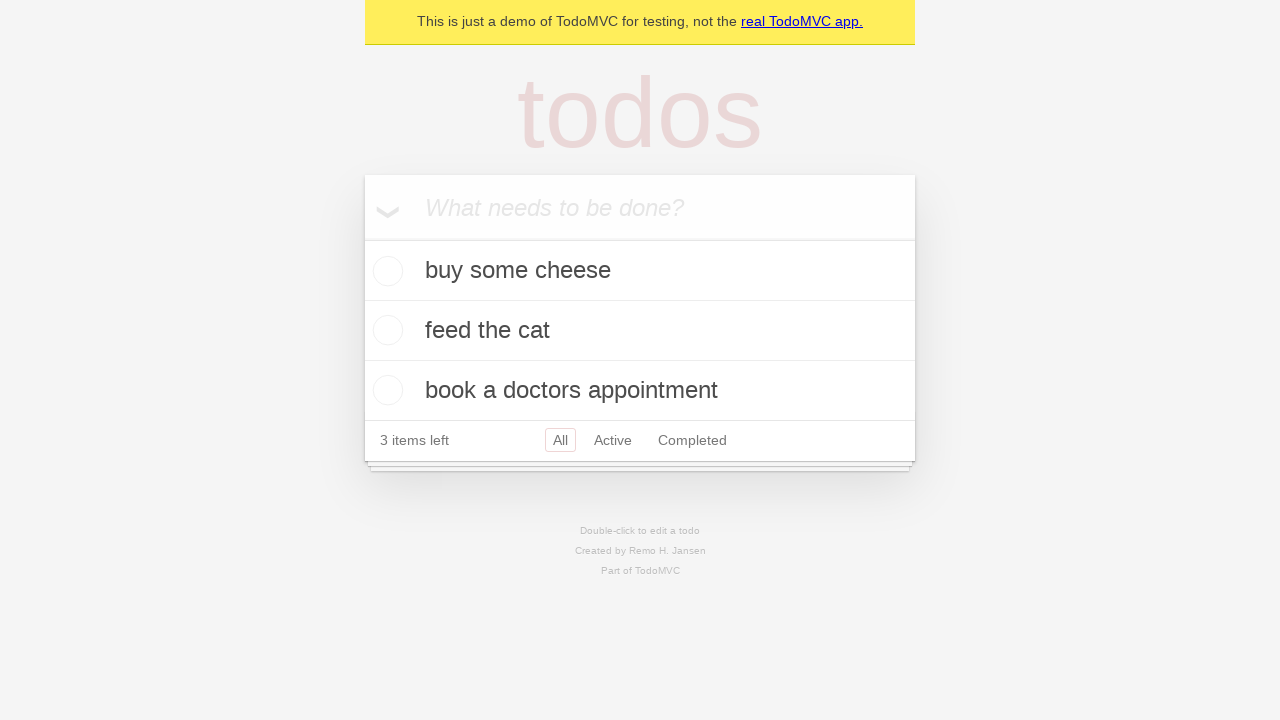

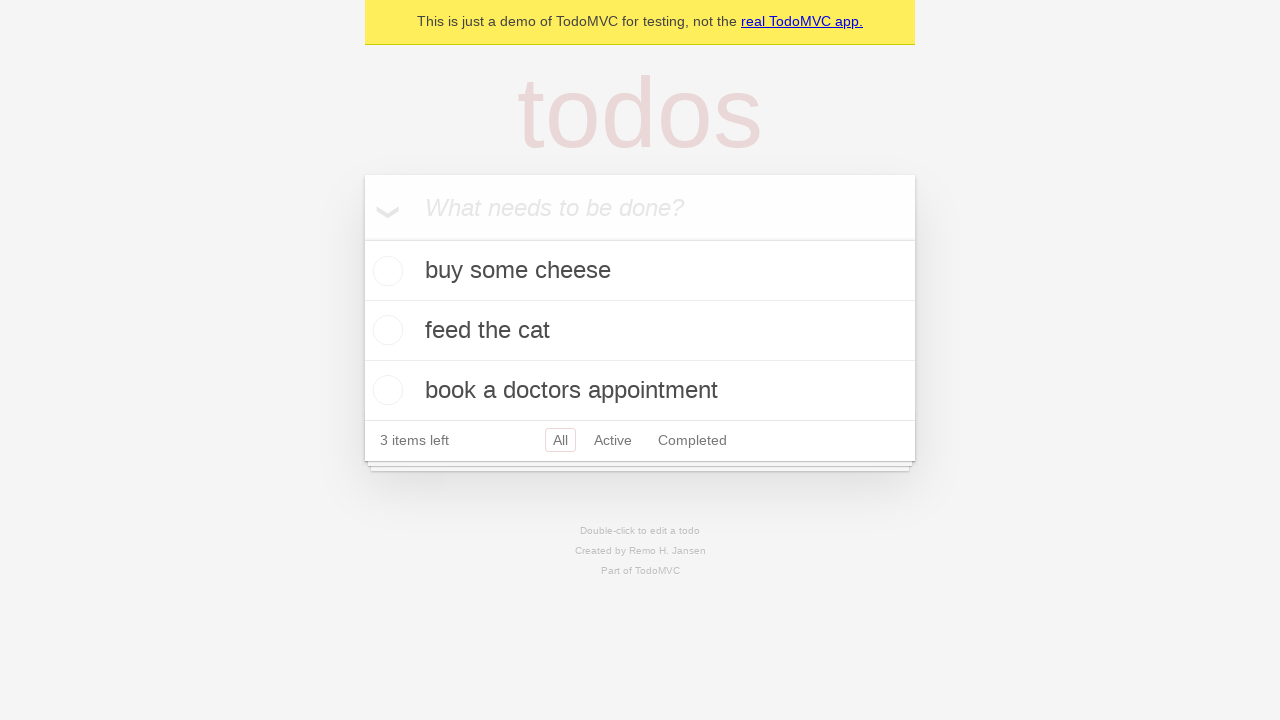